Tests Lorem Ipsum generation with 10 bytes by verifying the byte count

Starting URL: https://lipsum.com/

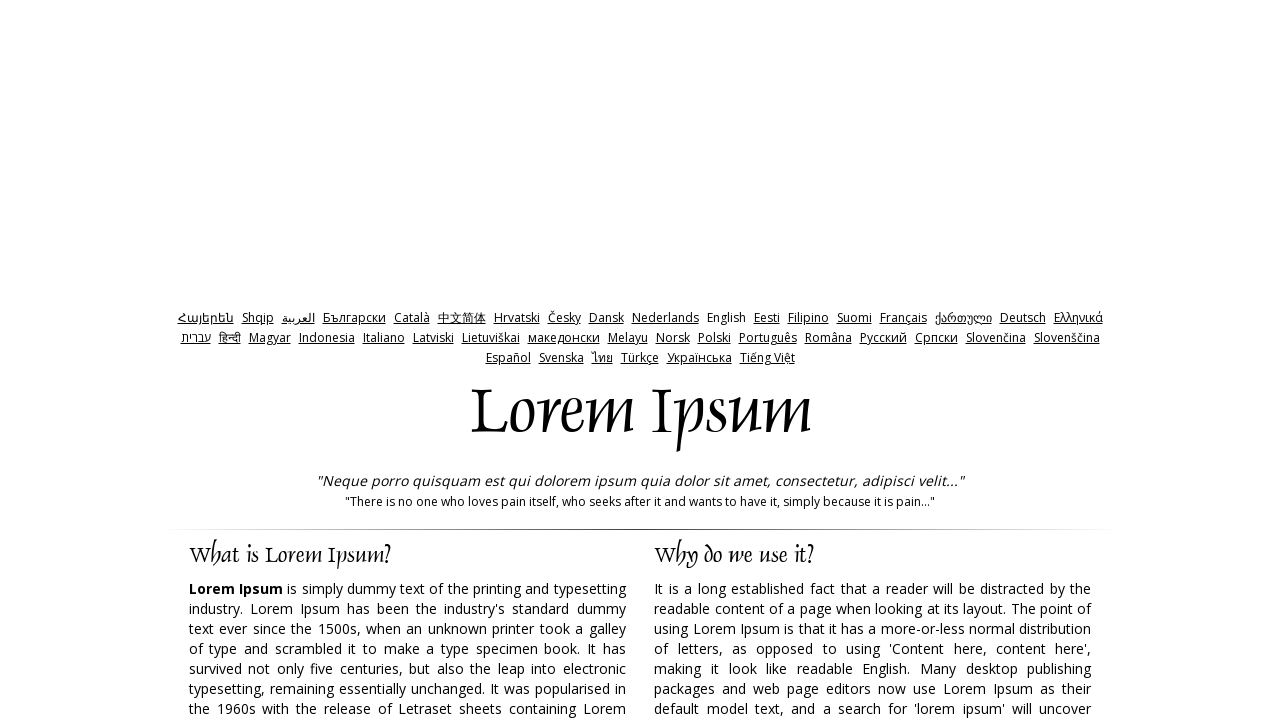

Cleared the amount input field on input[name='amount']
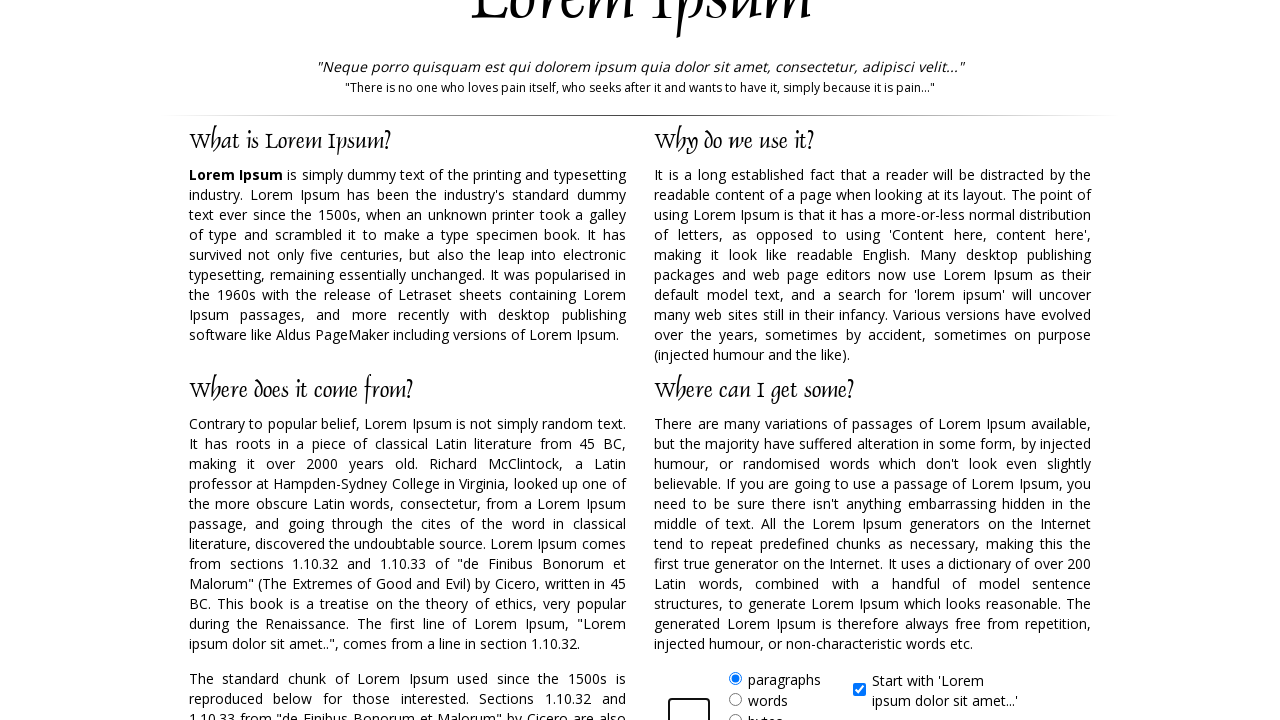

Selected bytes as the unit of measurement at (765, 711) on xpath=//form//label[@for='bytes']
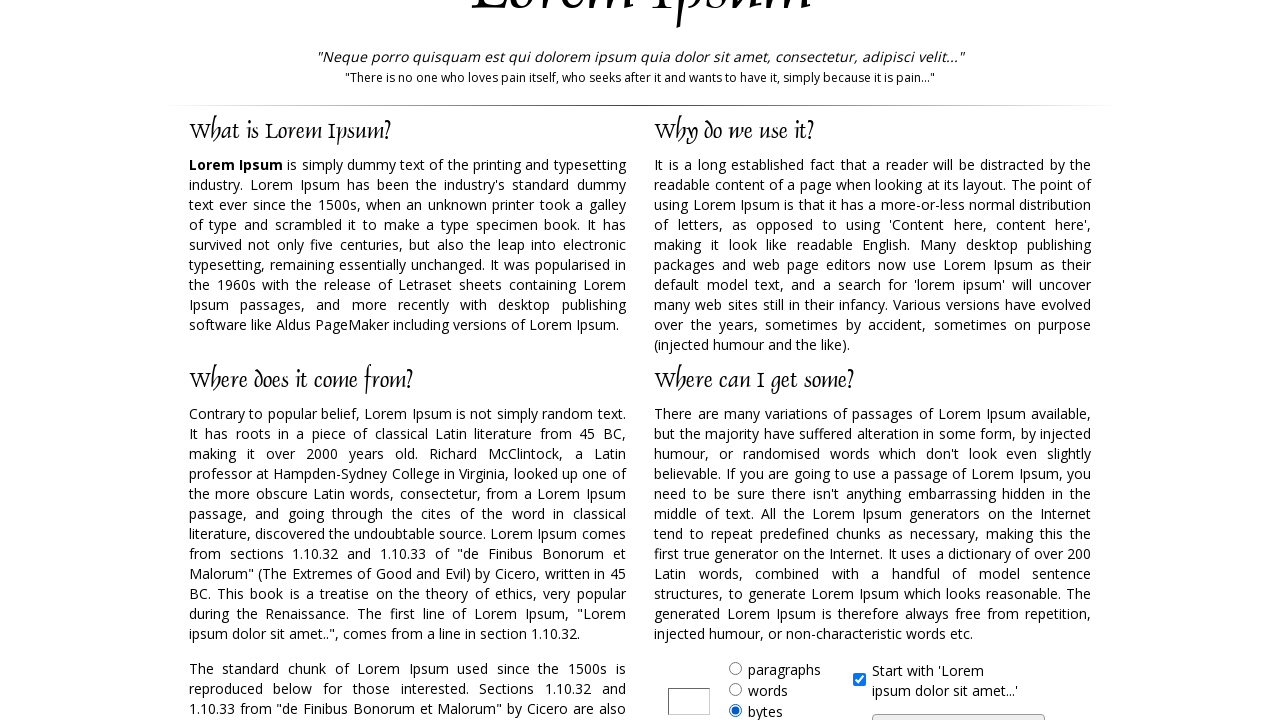

Set amount to 10 bytes on input[name='amount']
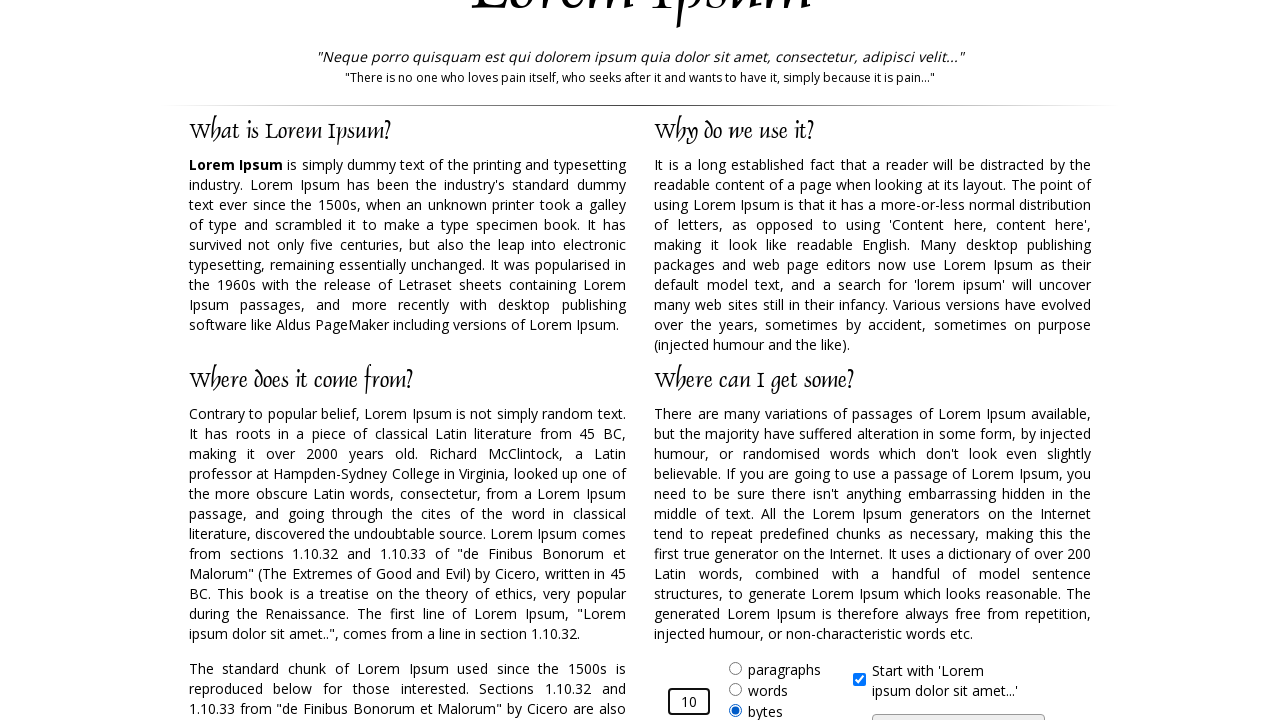

Clicked generate button to create Lorem Ipsum with 10 bytes at (958, 707) on input#generate
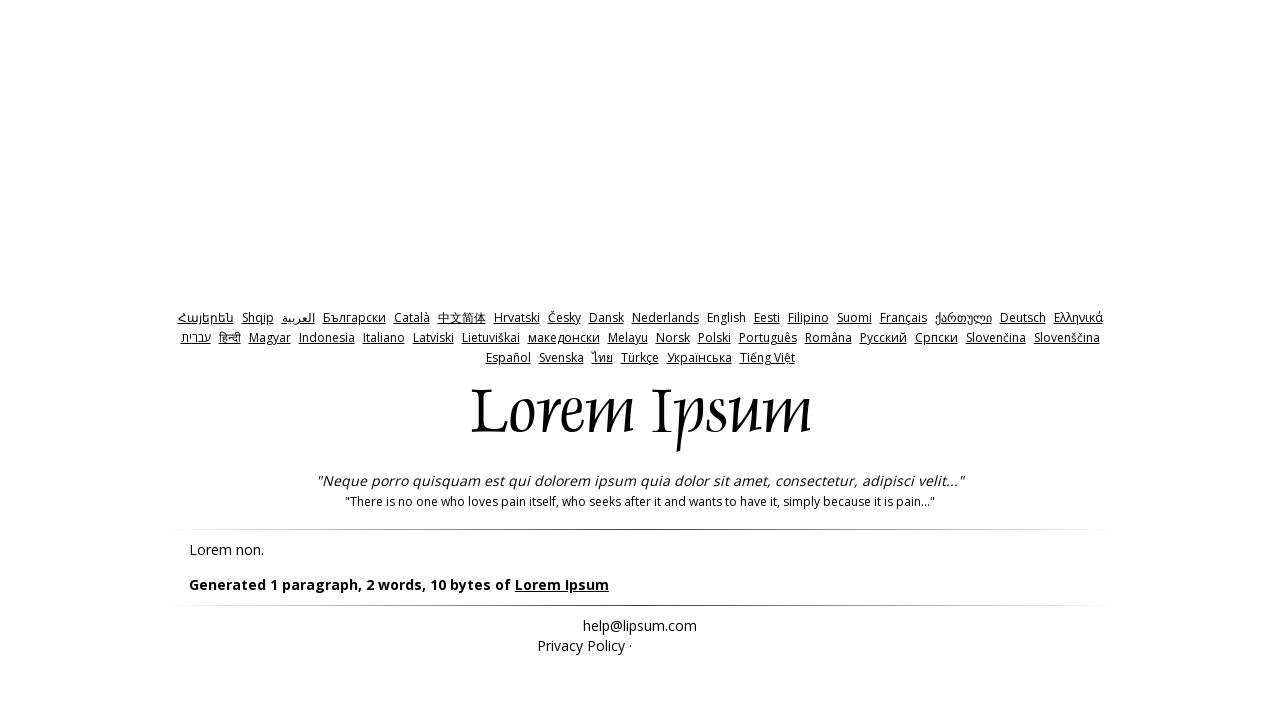

Generated Lorem Ipsum text appeared on page
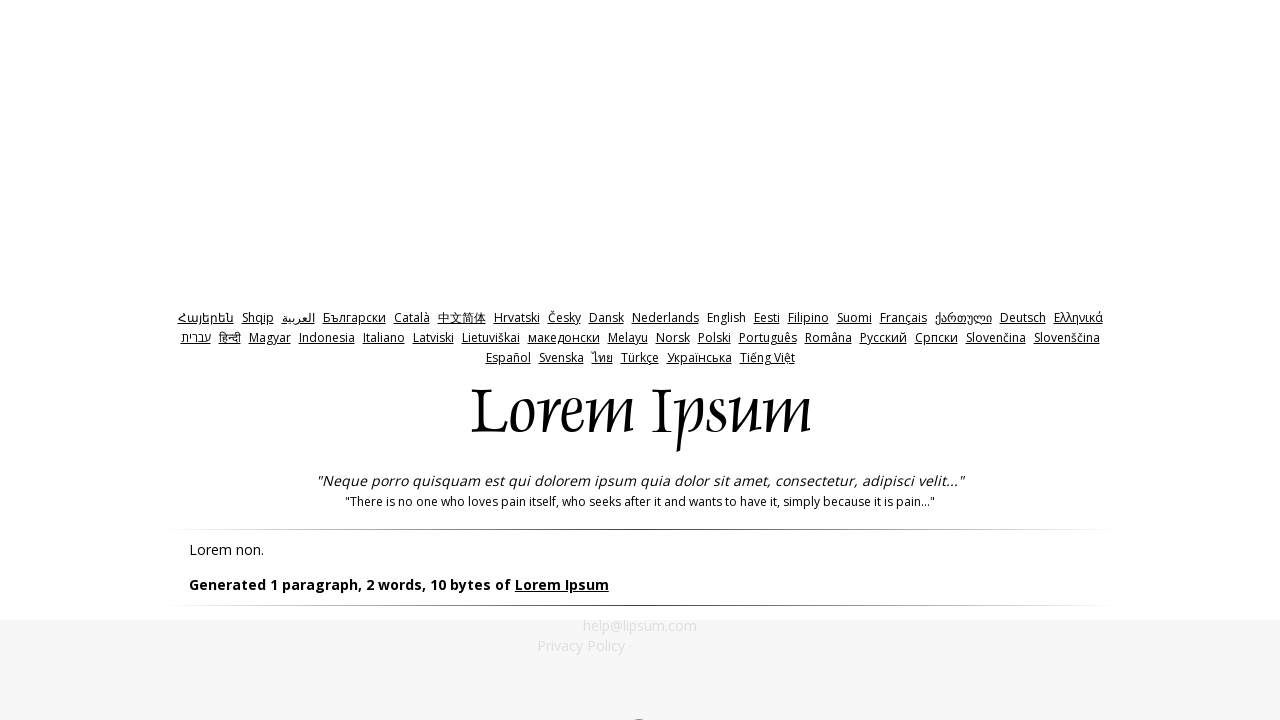

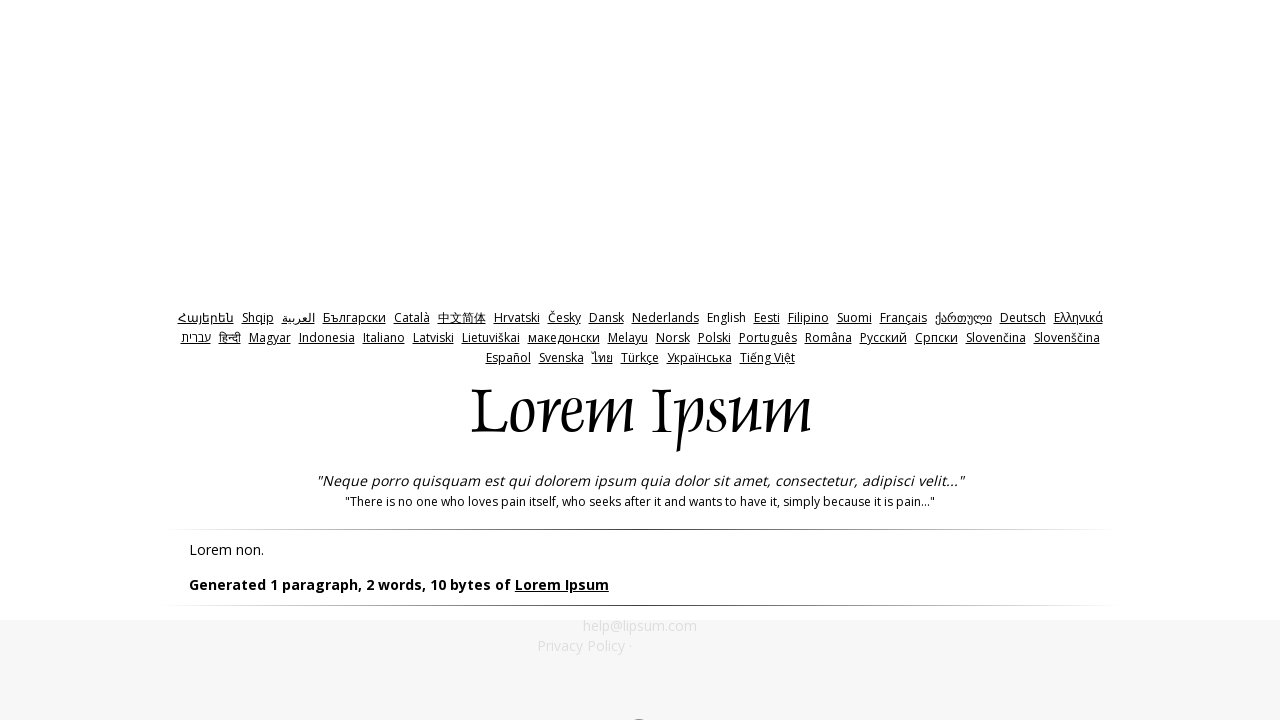